Tests that clicking an adder button and immediately searching for a dynamically added element fails (element not yet present)

Starting URL: https://www.selenium.dev/selenium/web/dynamic.html

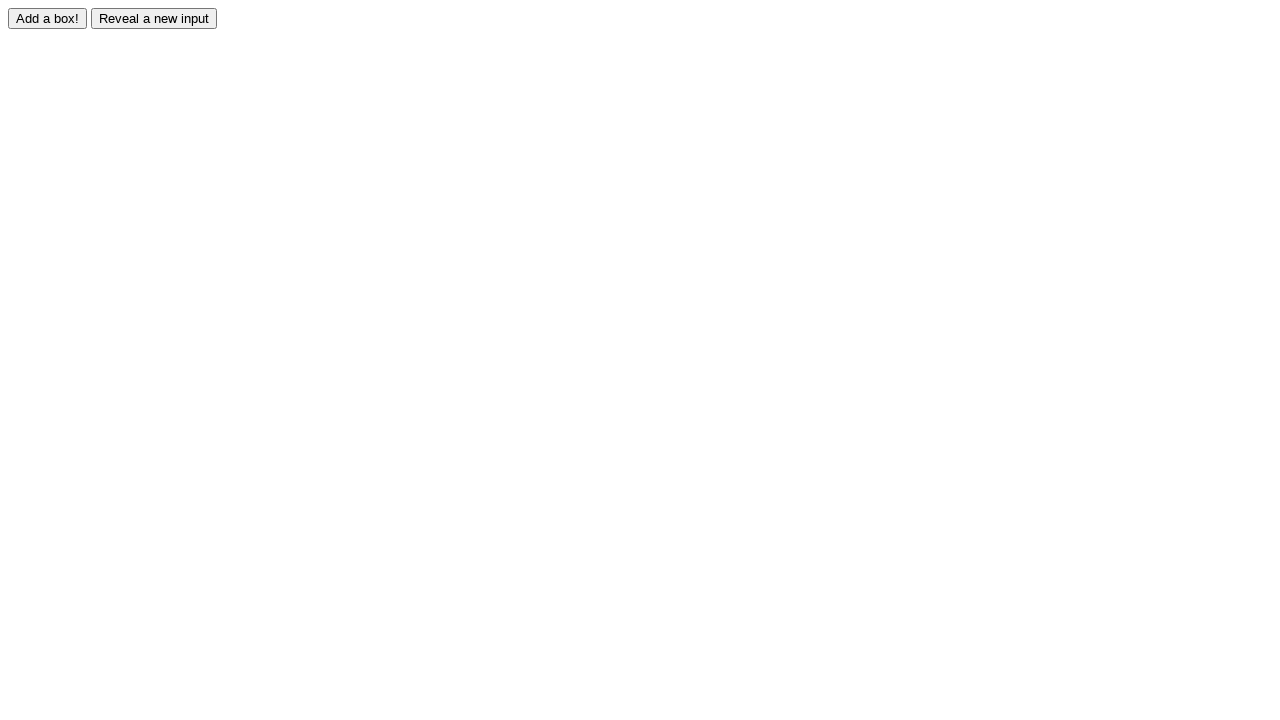

Navigated to dynamic element test page
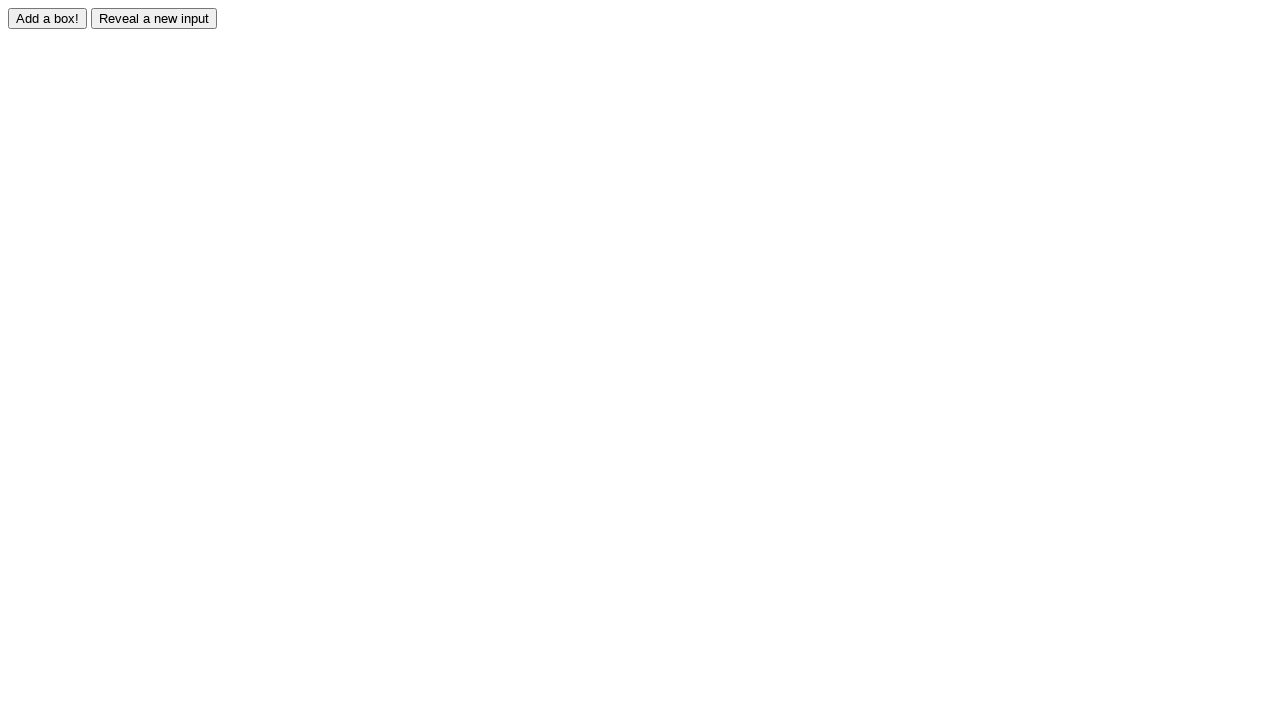

Clicked adder button to dynamically add element at (48, 18) on #adder
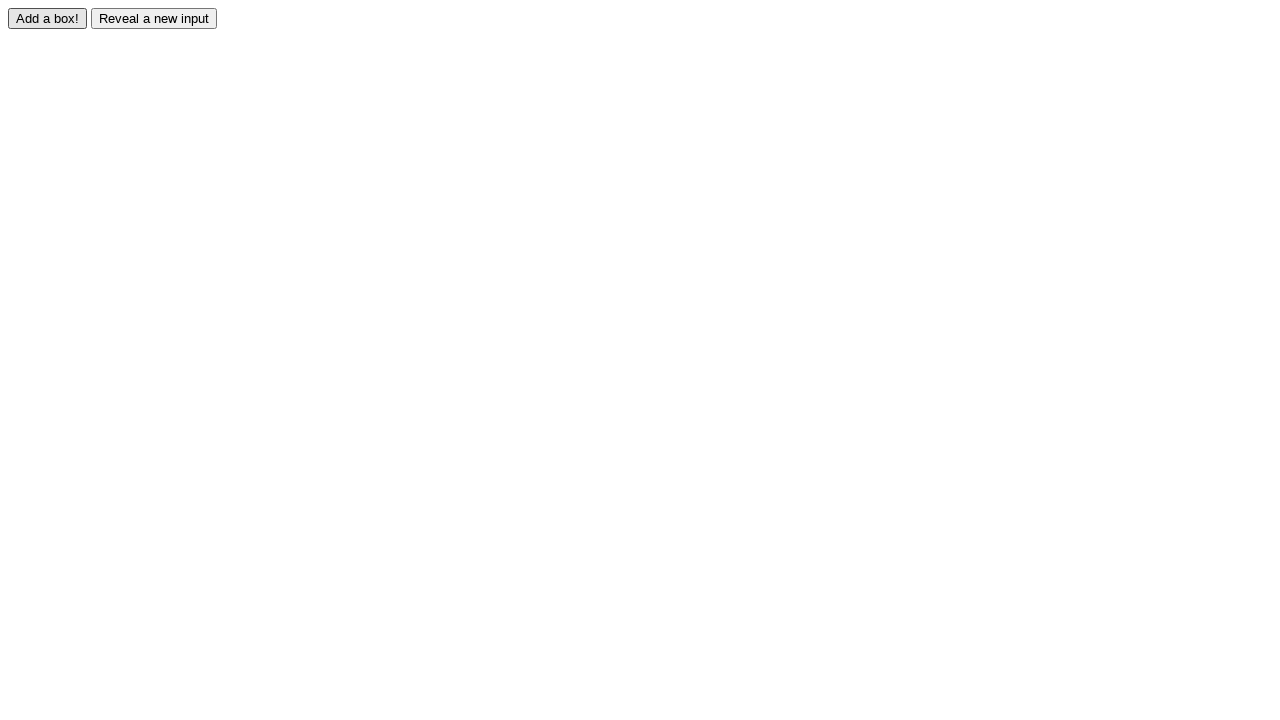

Verified that dynamically added element #box0 is not yet present
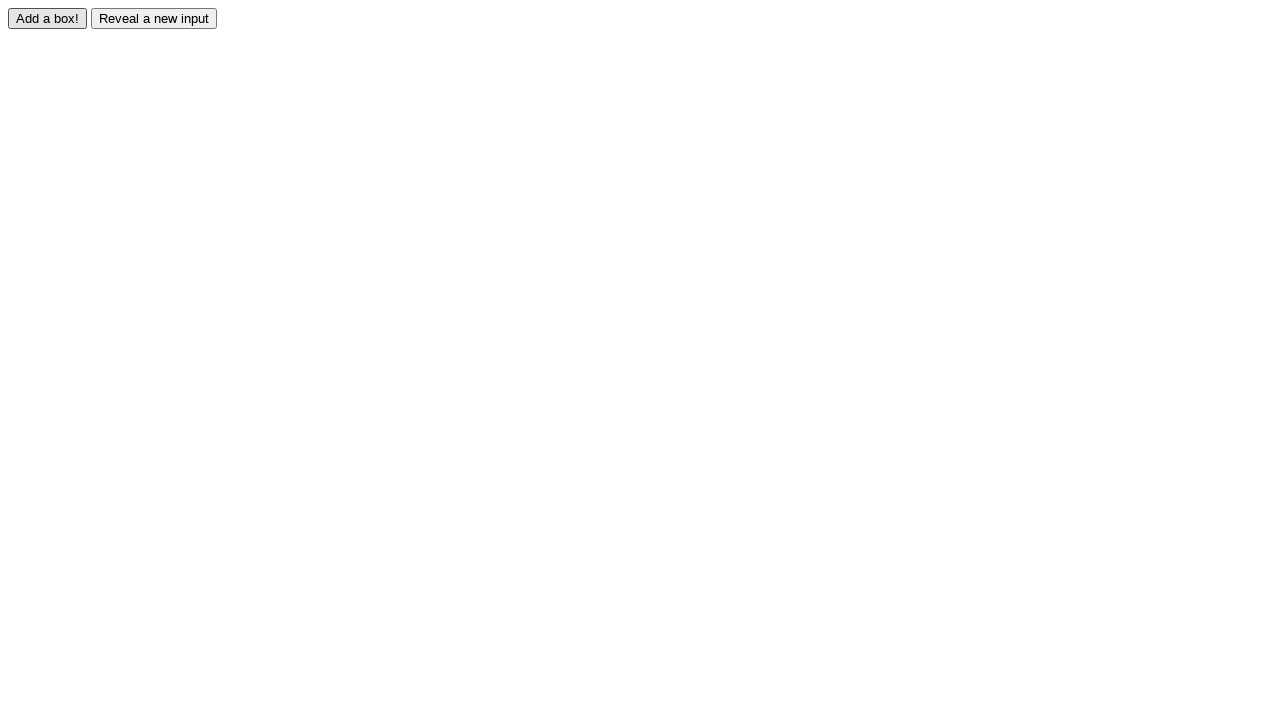

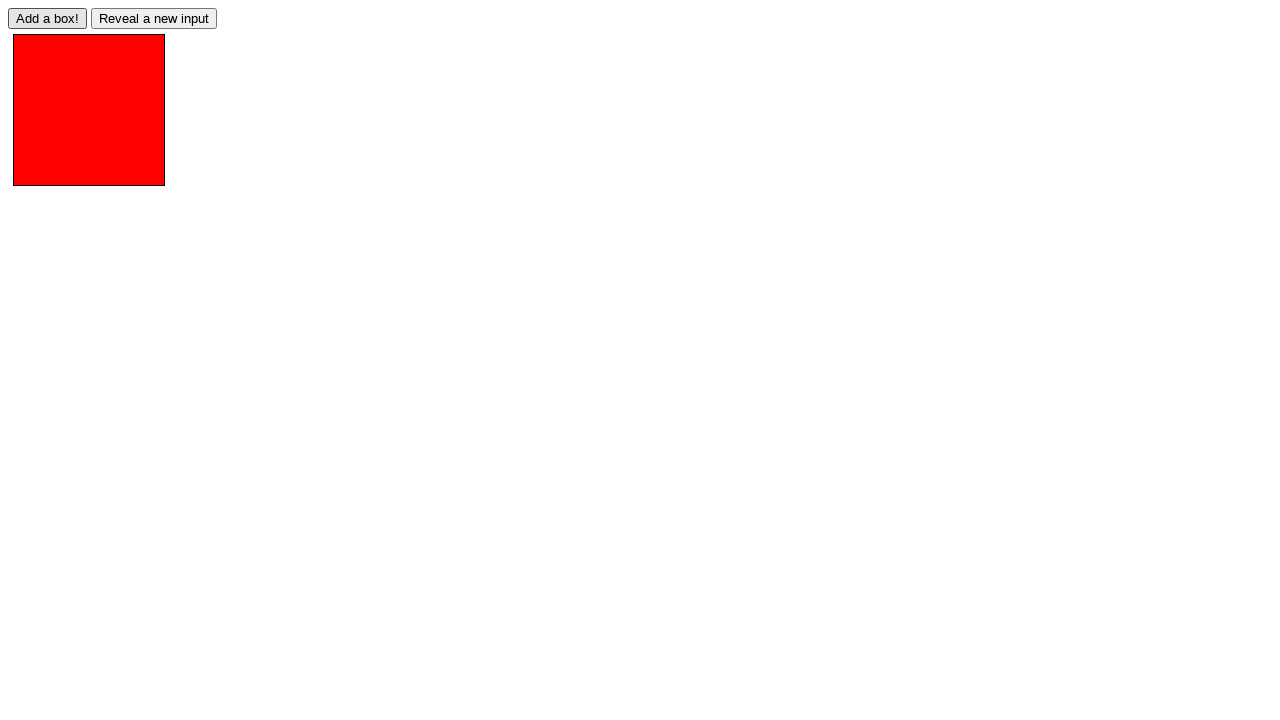